Tests form filling functionality on a demo QA site by entering full name, email, current address, and permanent address into a text box form.

Starting URL: https://demoqa.com/text-box

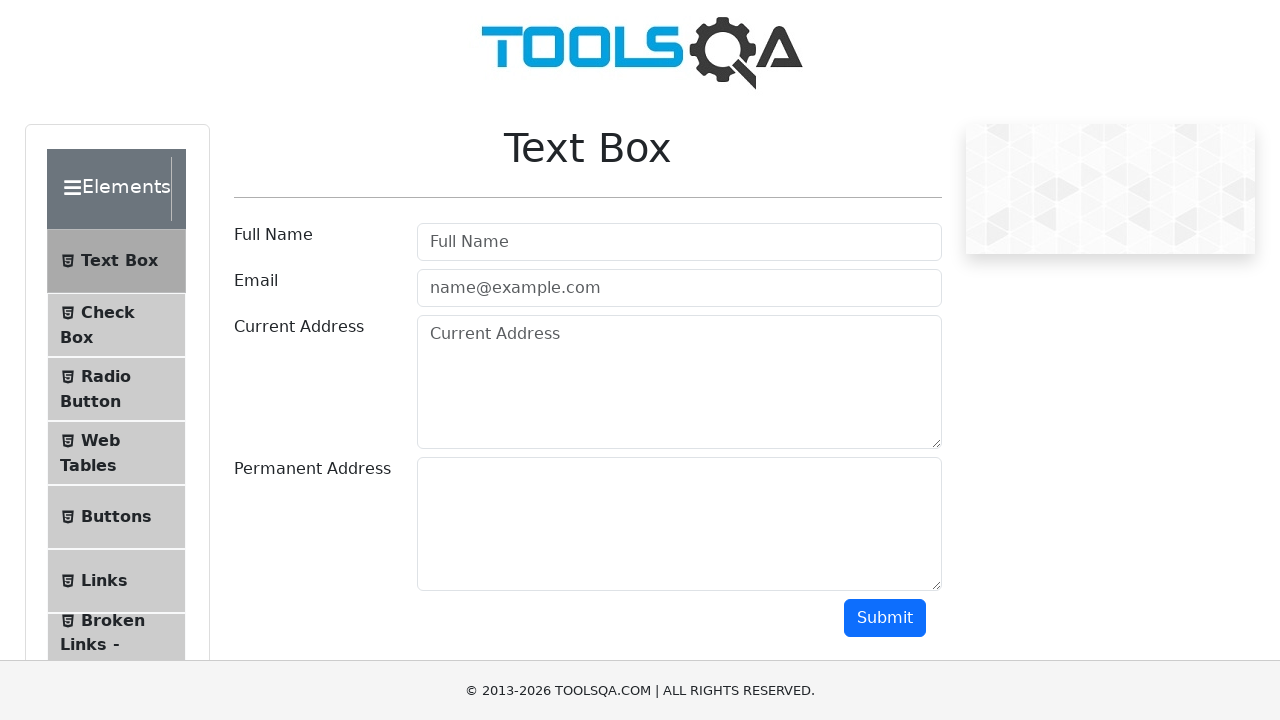

Filled Full Name field with 'Jonah' on internal:attr=[placeholder="Full Name"i]
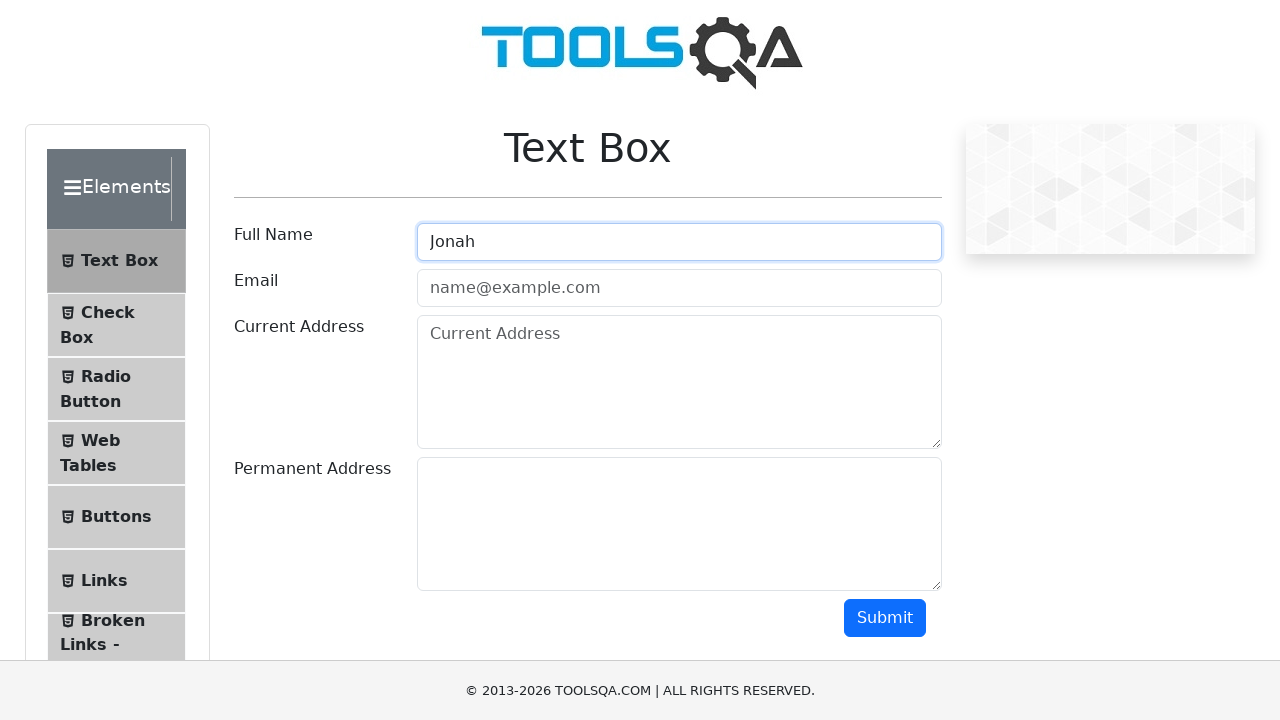

Filled Email field with 'test@test.com' on internal:attr=[placeholder="name@example.com"i]
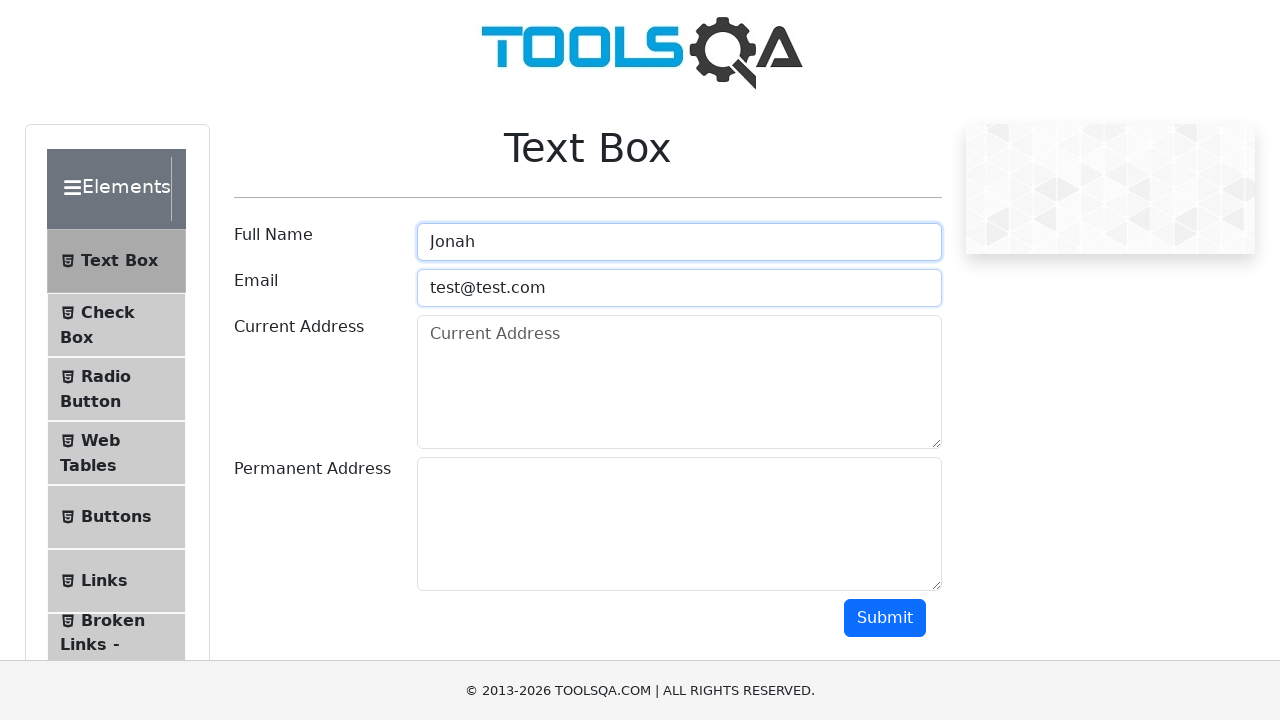

Filled Current Address field with 'test current address' on internal:attr=[placeholder="Current Address"i]
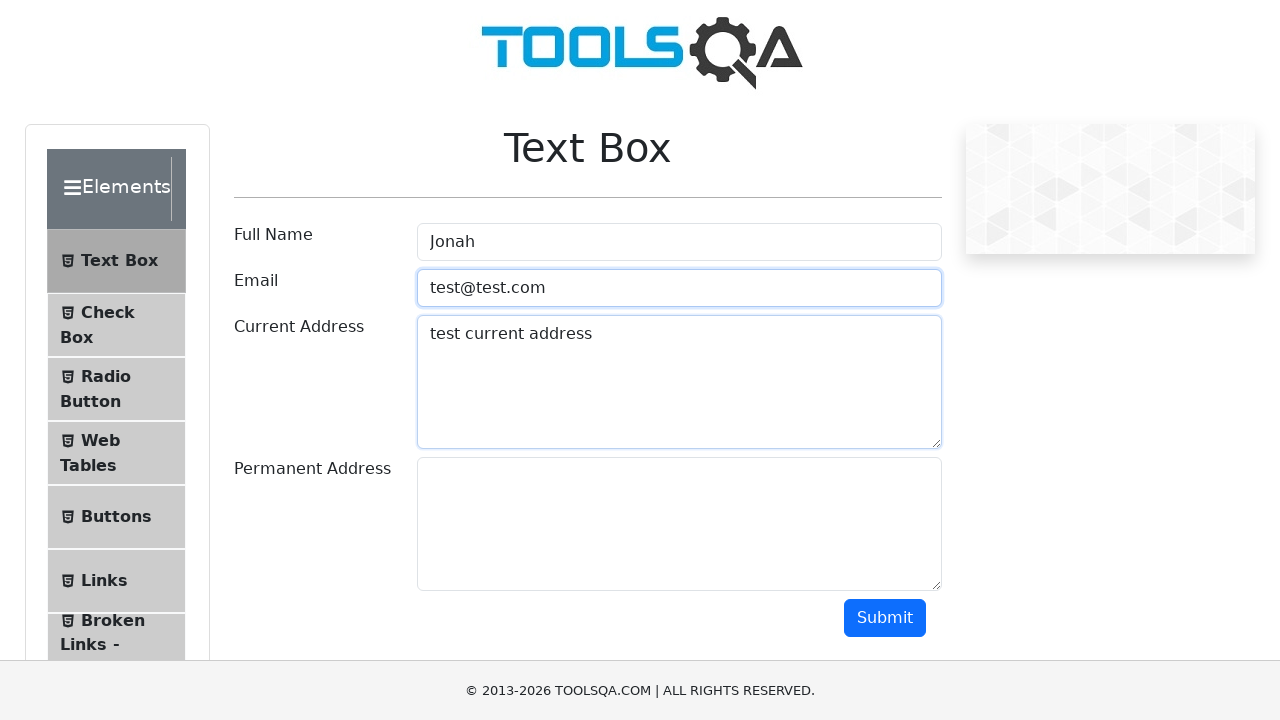

Filled Permanent Address field with 'test permanent address' on [id='permanentAddress']
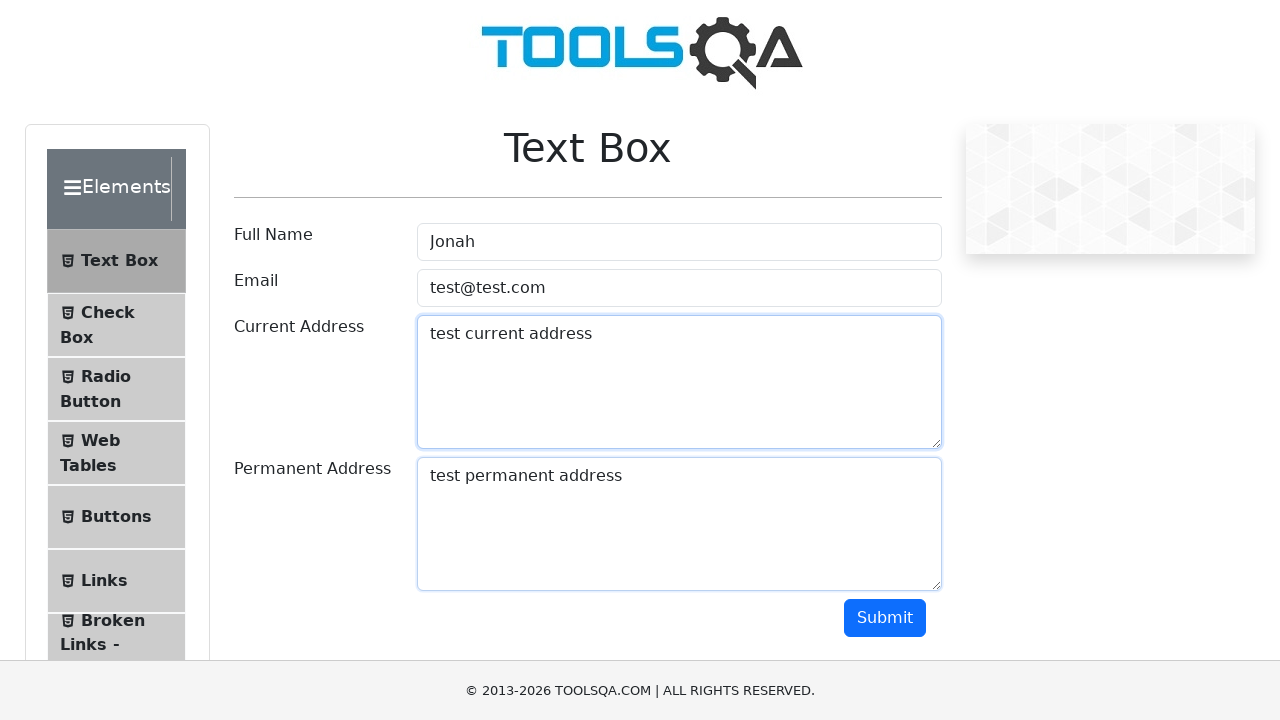

Waited 1000ms for form to be stable
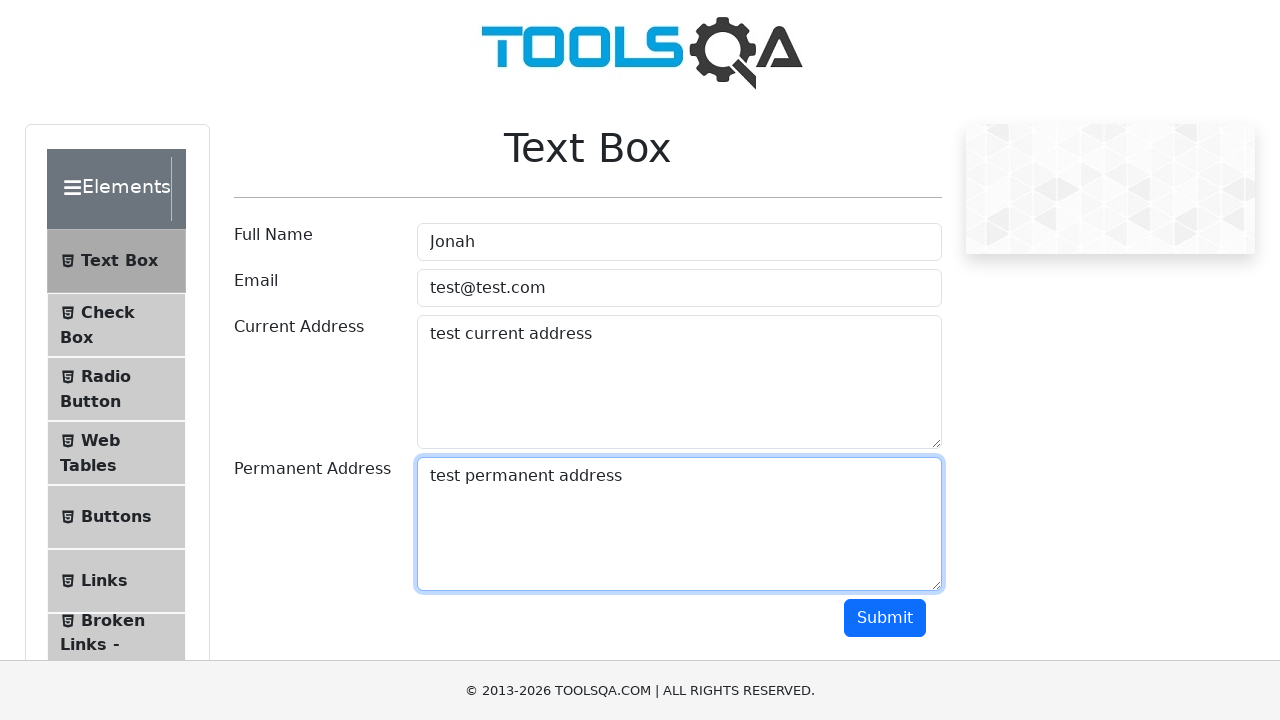

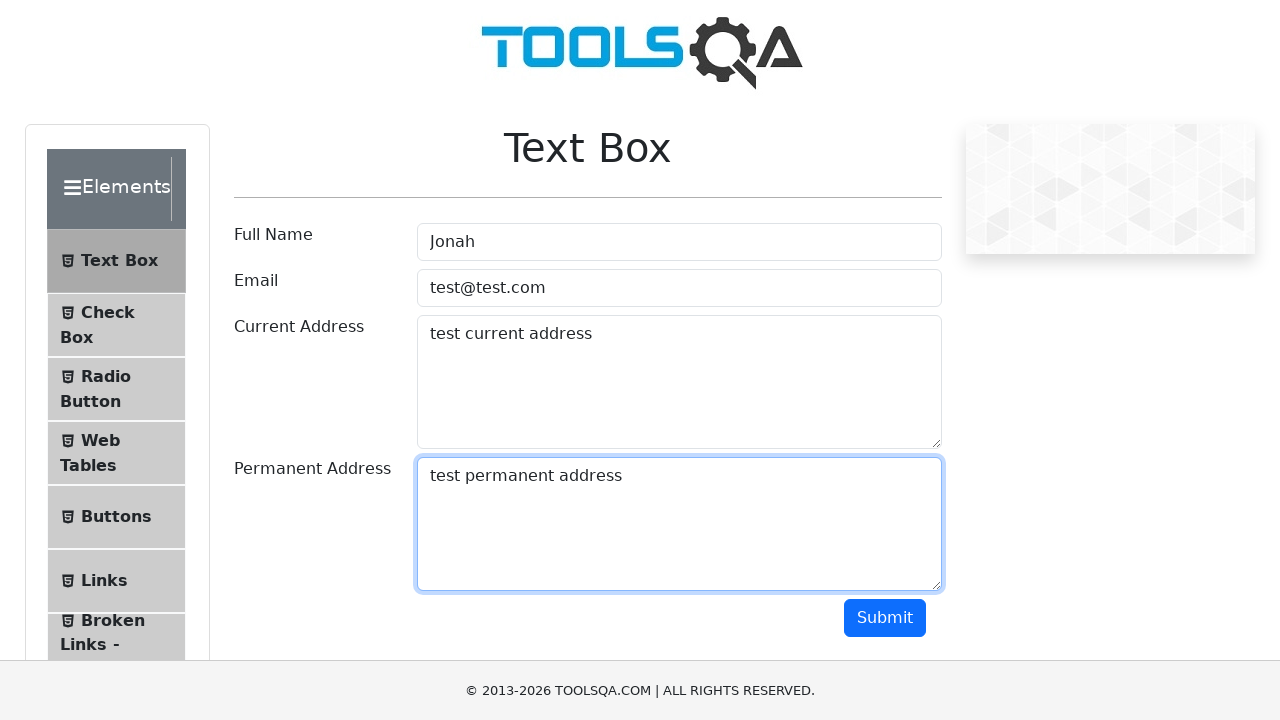